Verifies that the lastname input field has the correct placeholder text "Apellido"

Starting URL: https://www.stg.openenglish.com/

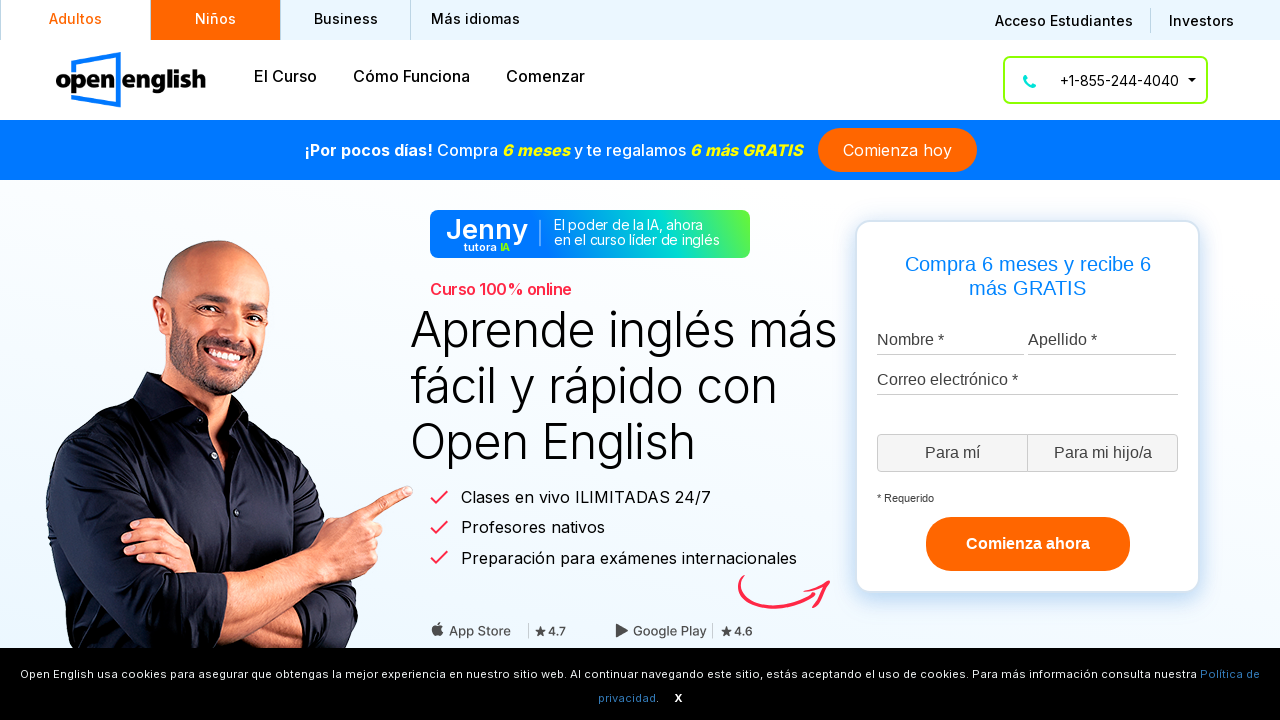

Located lastname input field with selector #lastname-input
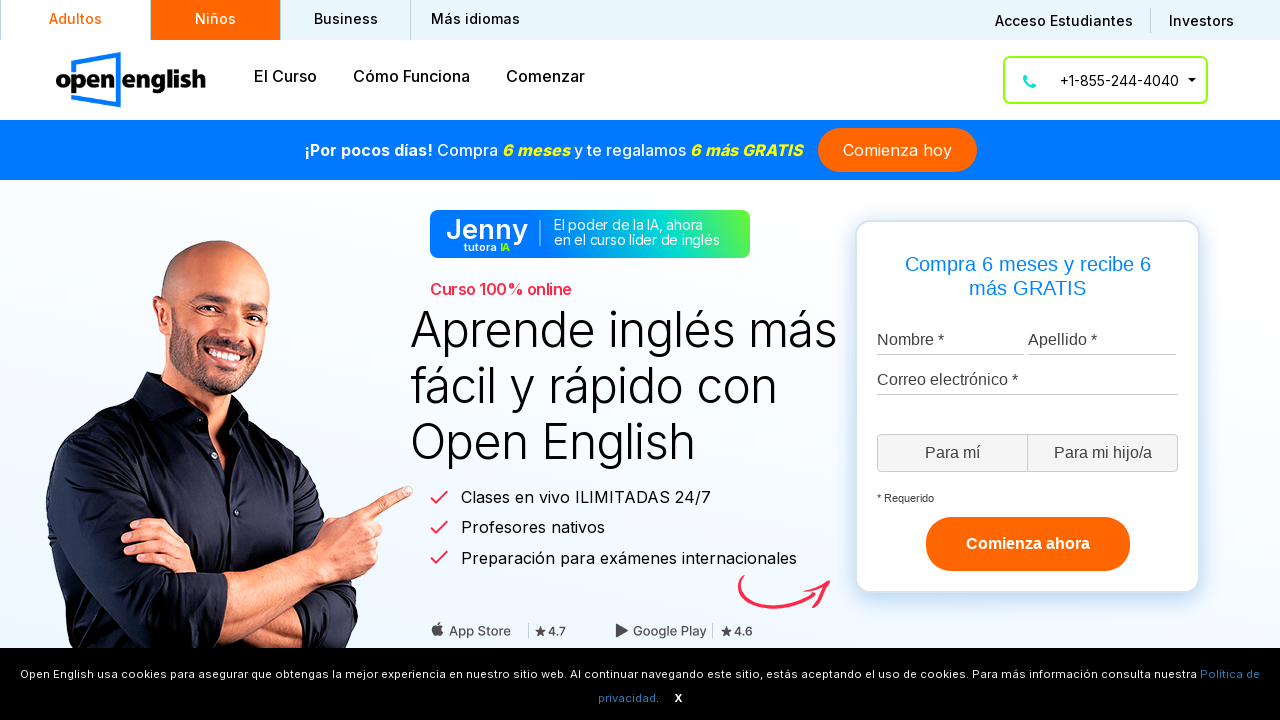

Verified that lastname input field has correct placeholder text 'Apellido'
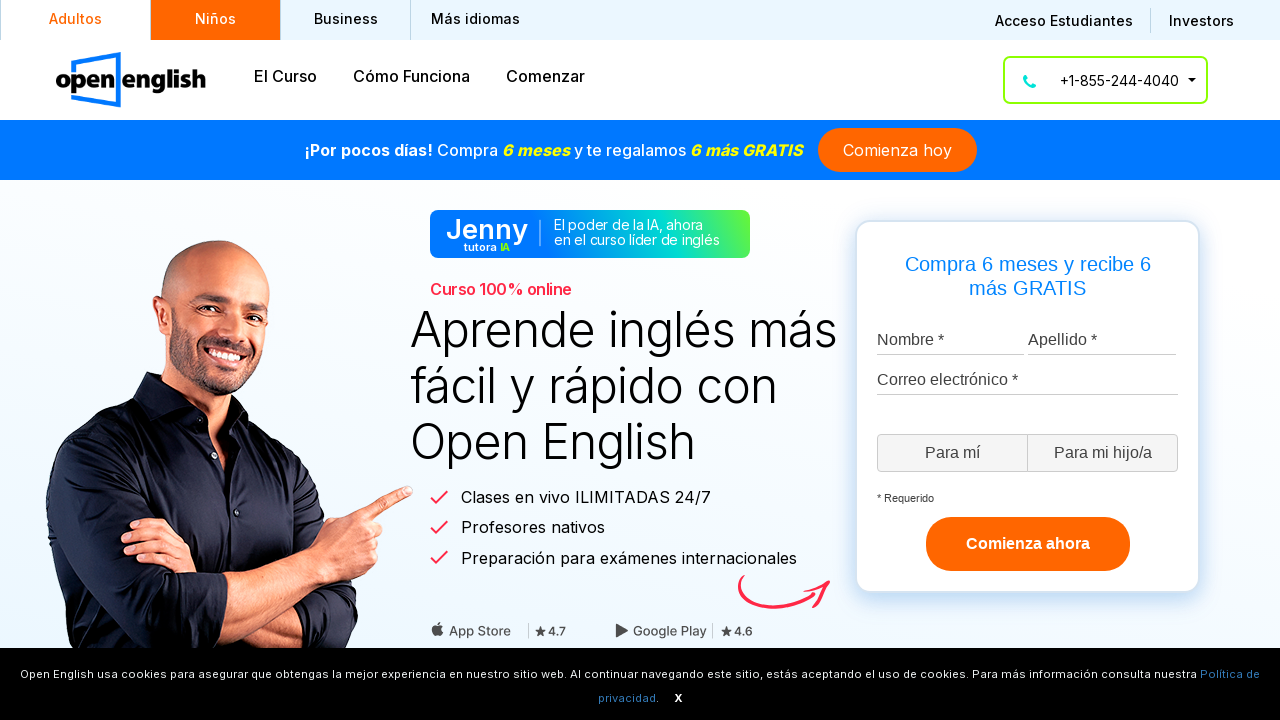

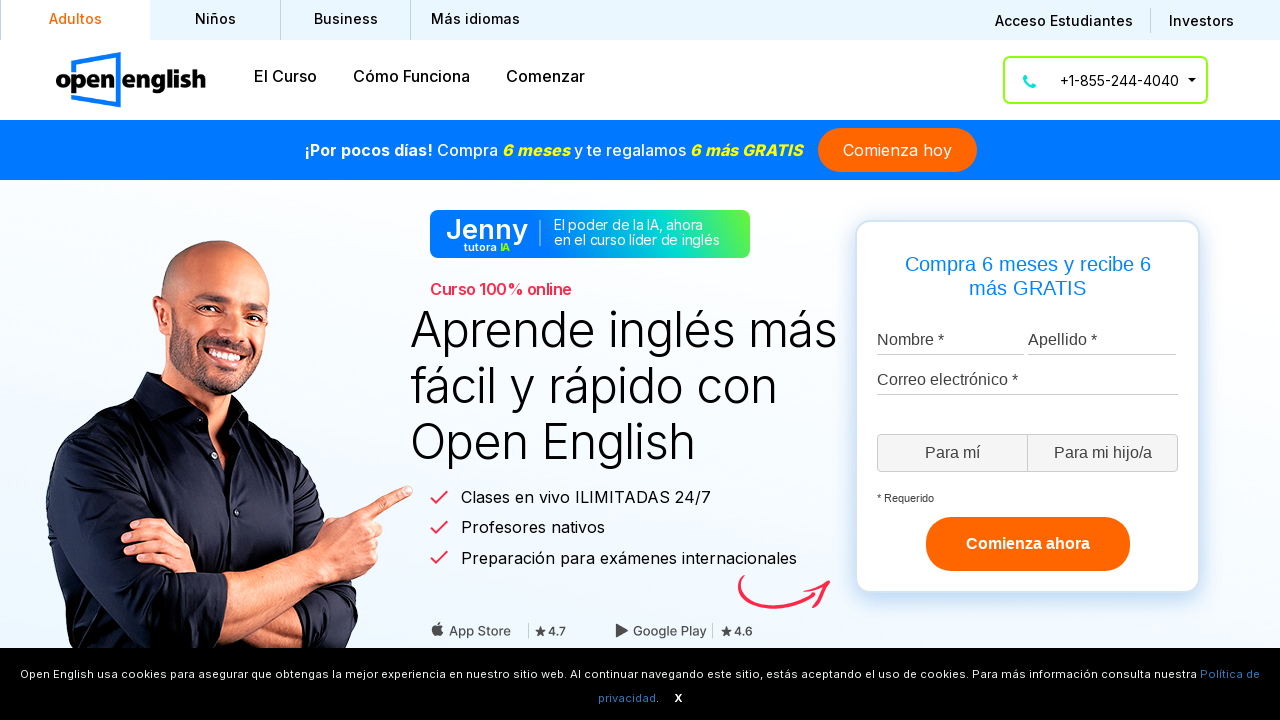